Tests the registration form behavior when '0987654321' is entered as zip code

Starting URL: https://www.sharelane.com/cgi-bin/register.py

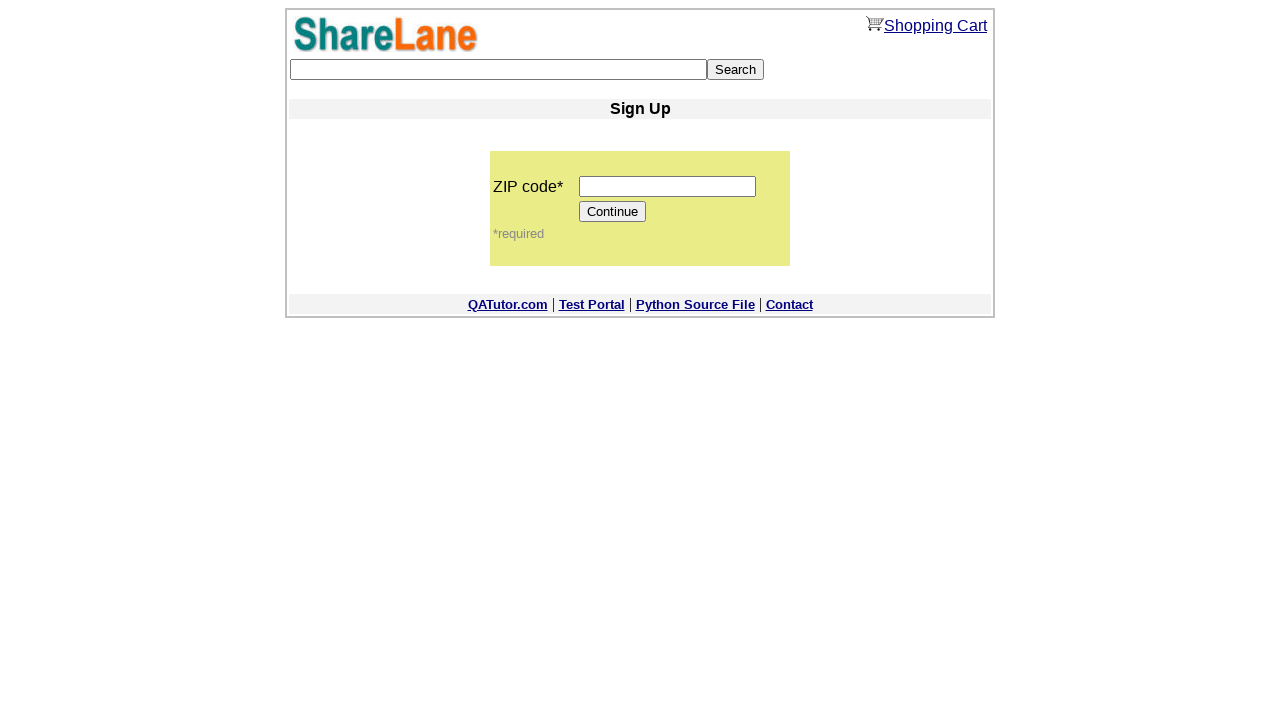

Filled zip code field with '0987654321' on input[name='zip_code']
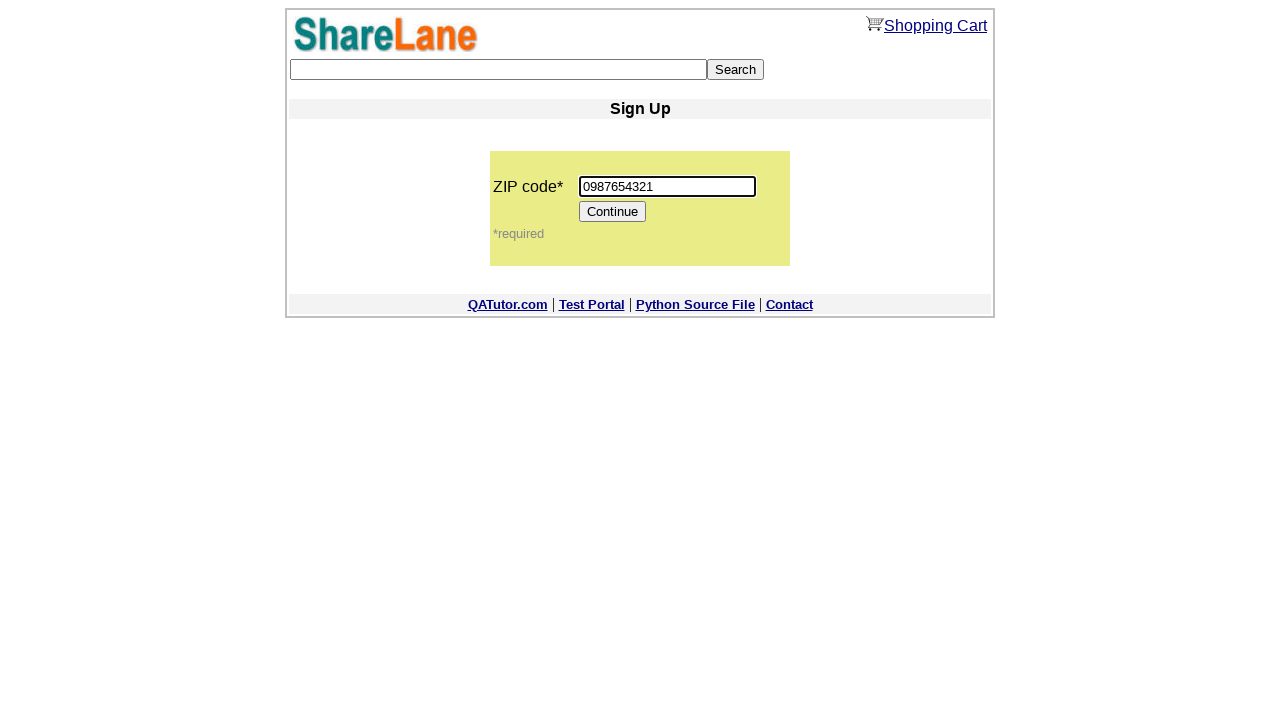

Clicked Continue button at (613, 212) on input[value='Continue']
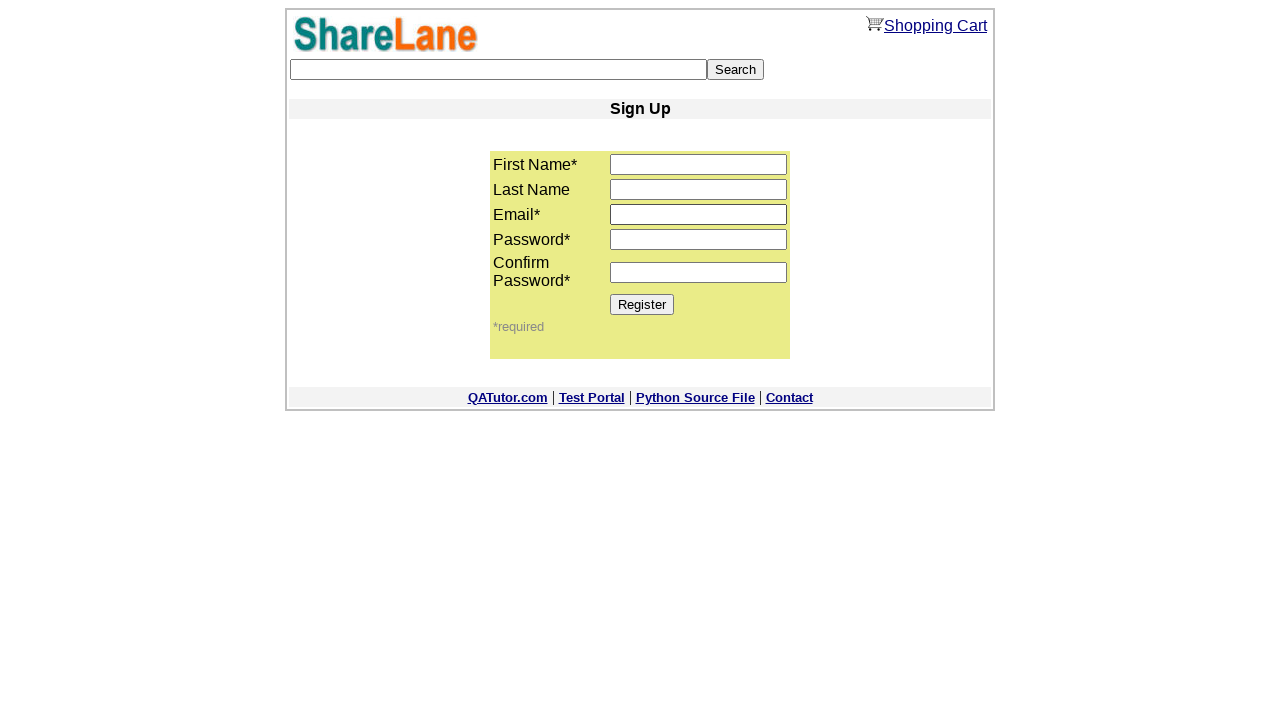

Register button is now displayed
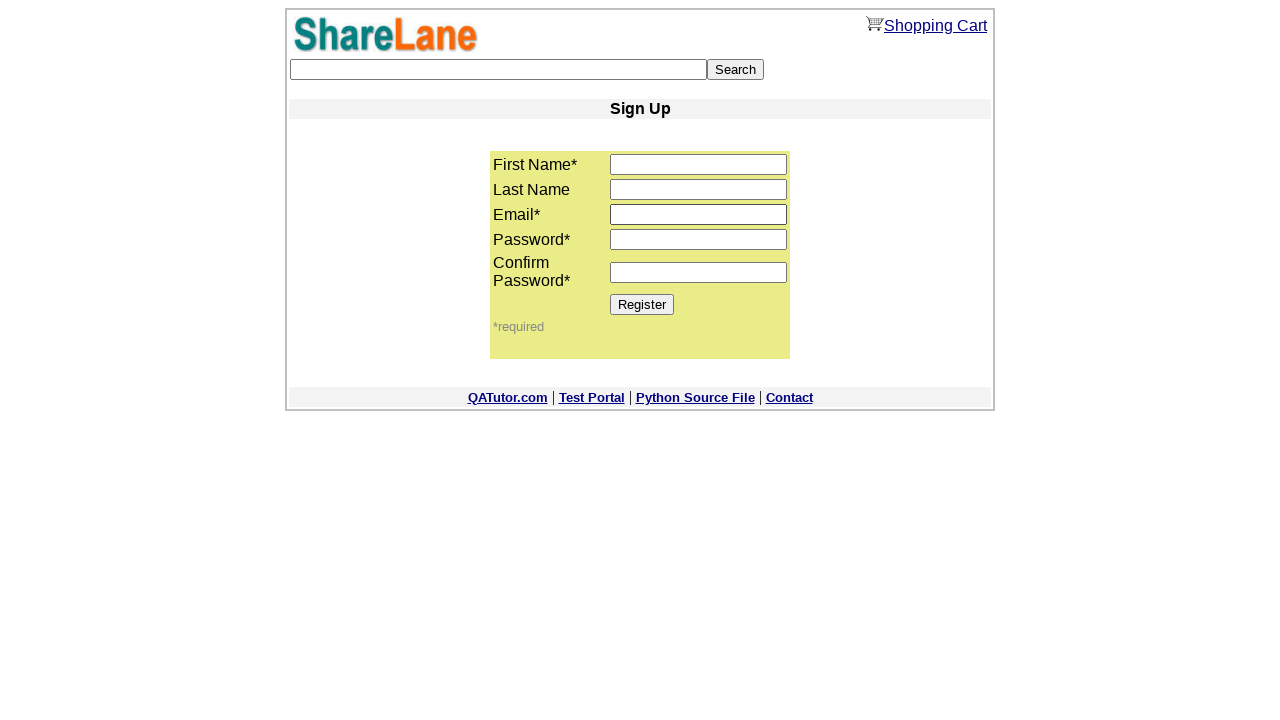

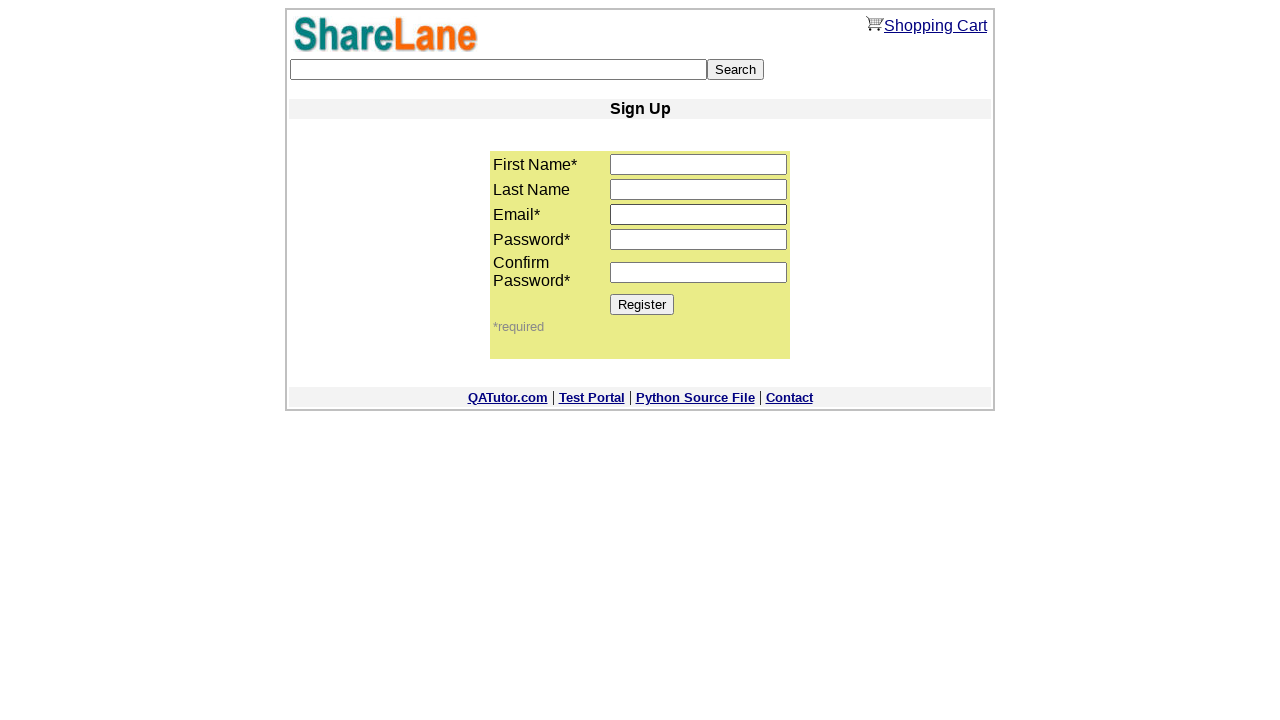